Tests dynamic controls functionality by navigating to the dynamic controls page, clicking a checkbox, and toggling the remove/add button twice

Starting URL: https://the-internet.herokuapp.com/

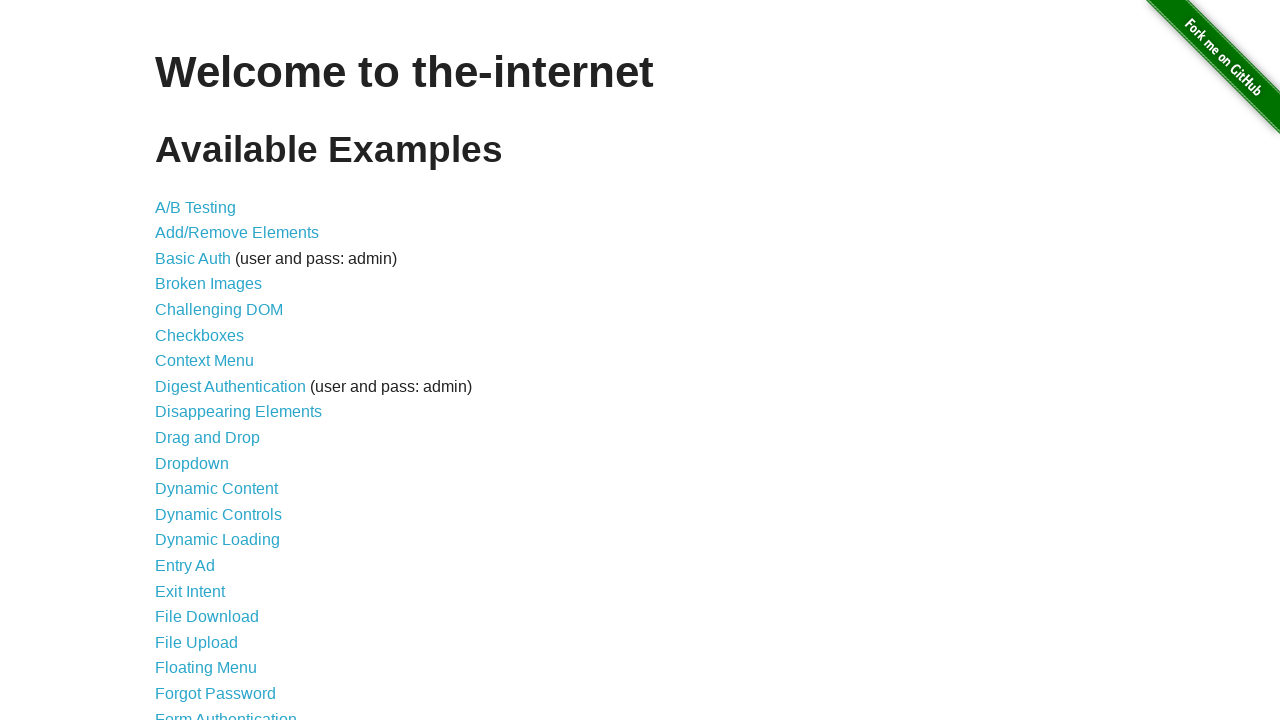

Clicked on the dynamic controls link at (218, 514) on li > a[href="/dynamic_controls"]
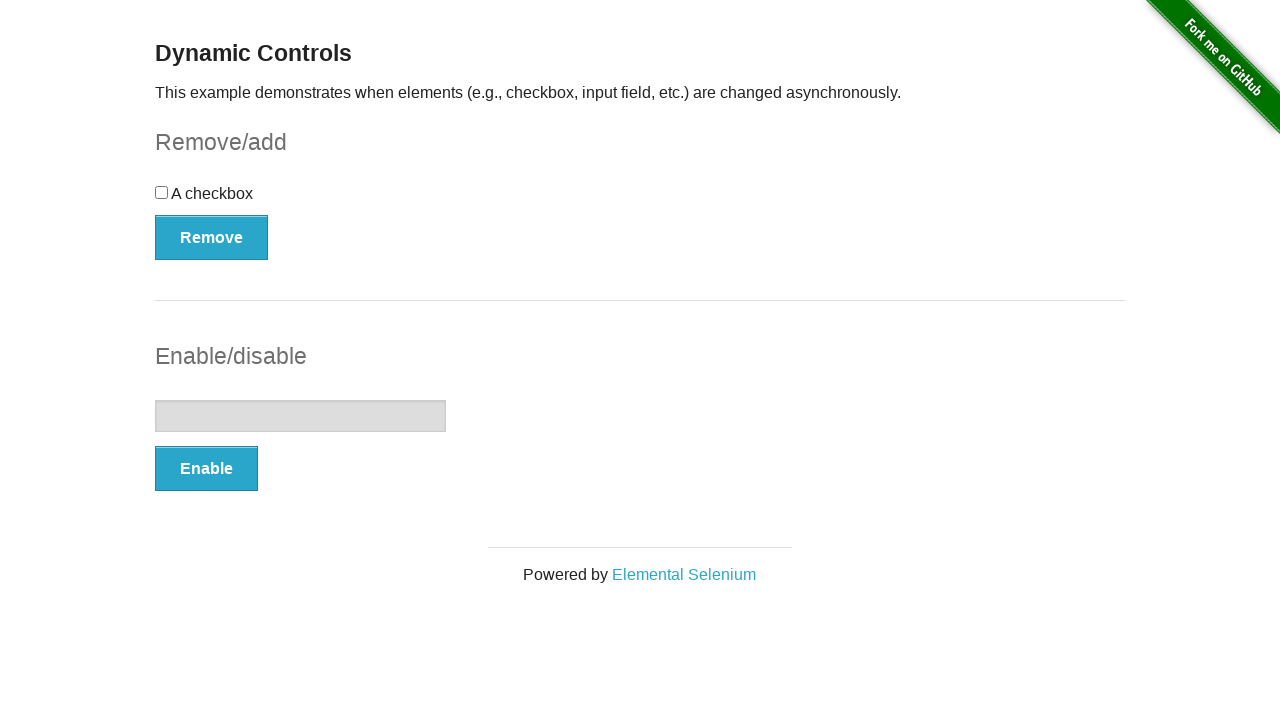

Clicked the checkbox at (162, 192) on [type="checkbox"]
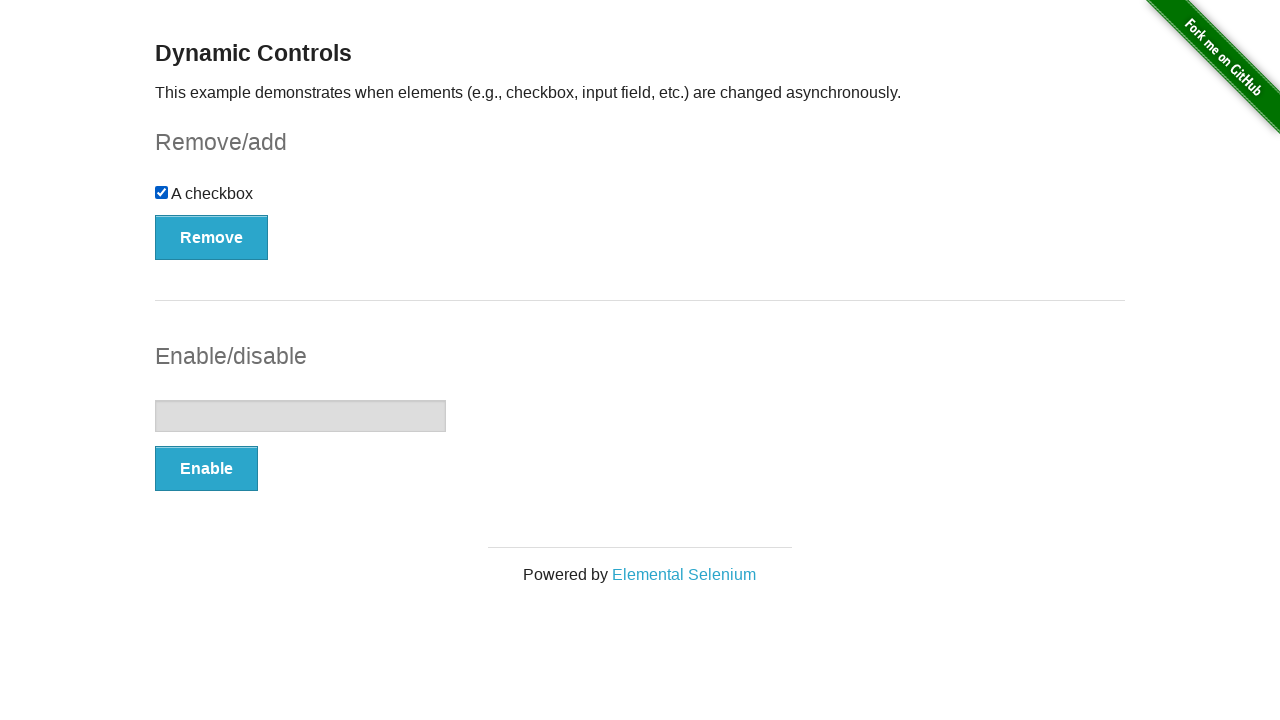

Clicked the Remove button at (212, 237) on #checkbox-example button
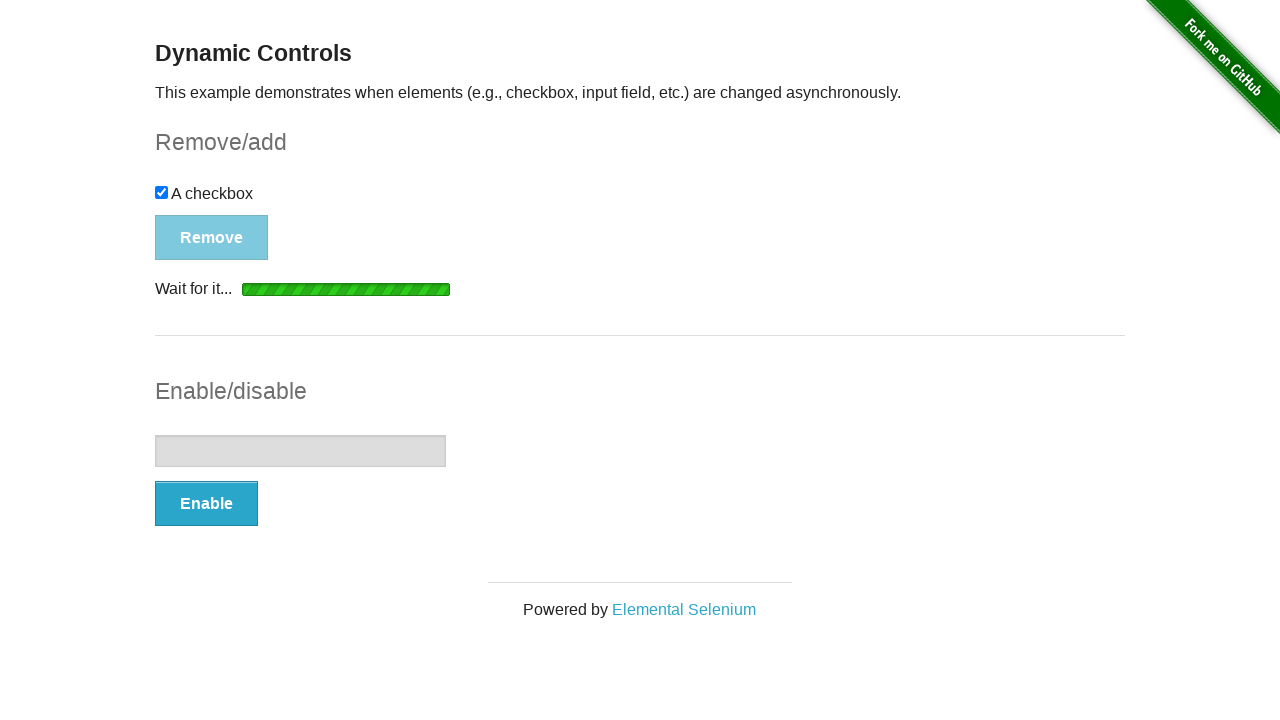

Waited for the button to appear after removal
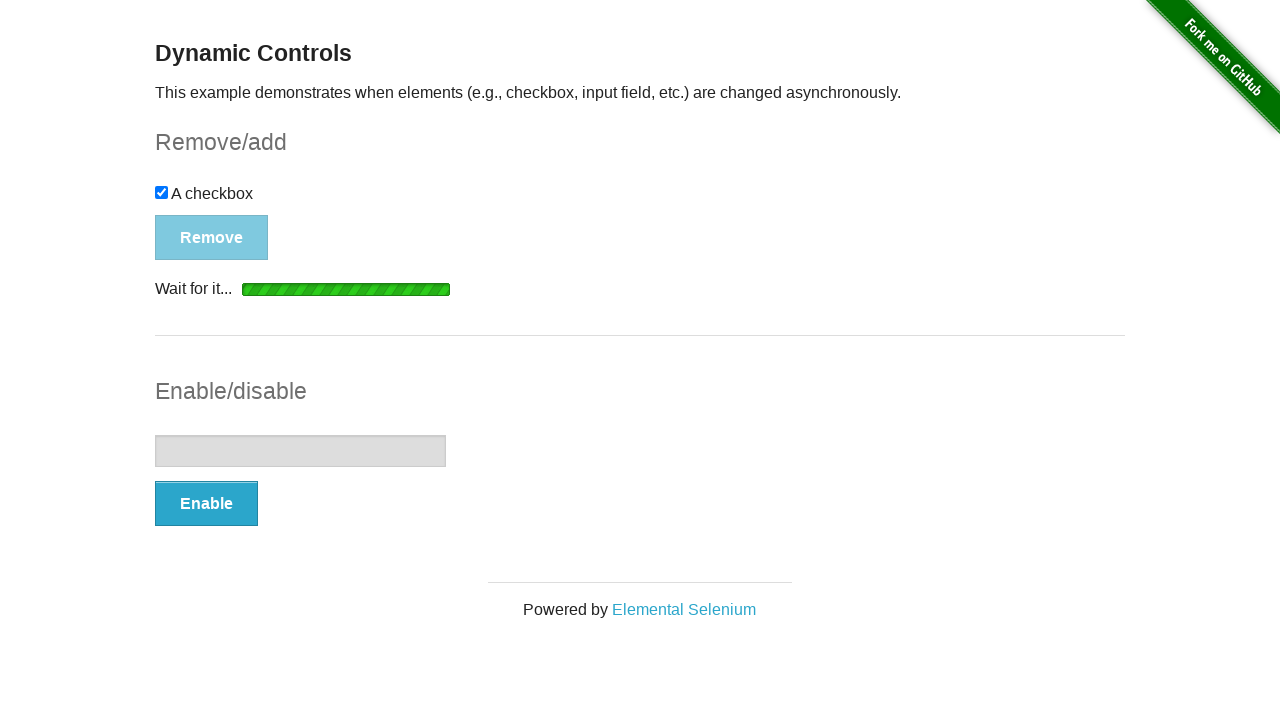

Clicked the Add button to restore the checkbox at (196, 208) on #checkbox-example button
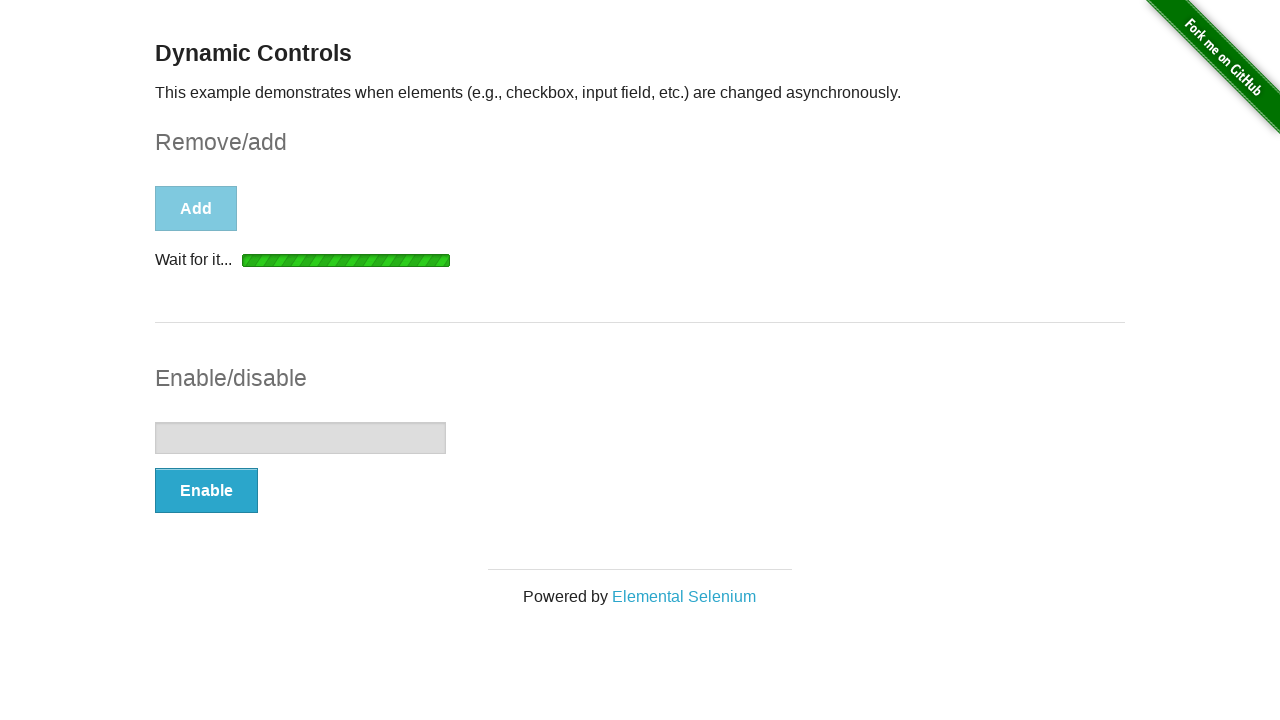

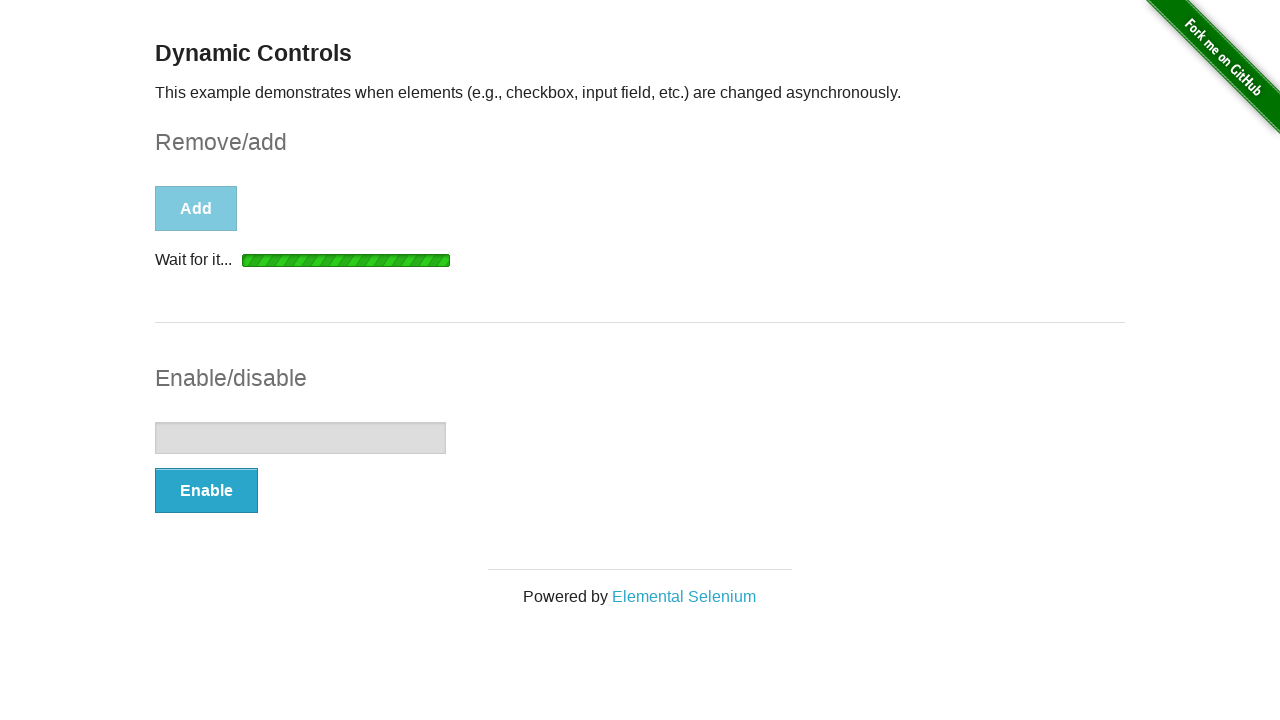